Tests various drag and drop interactions including dragging elements, resizing images, adjusting sliders, and monitoring progress bars on a drag-and-drop practice page

Starting URL: https://leafground.com/drag.xhtml

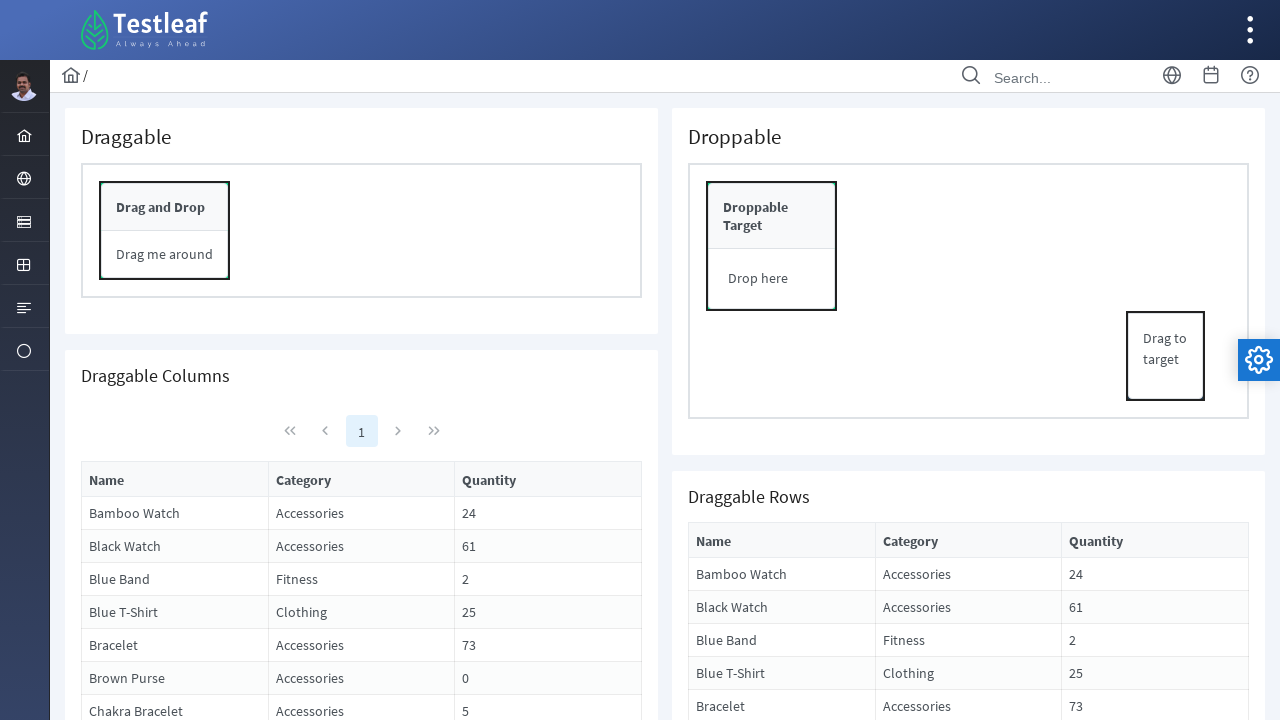

Located 'Drag and Drop' element
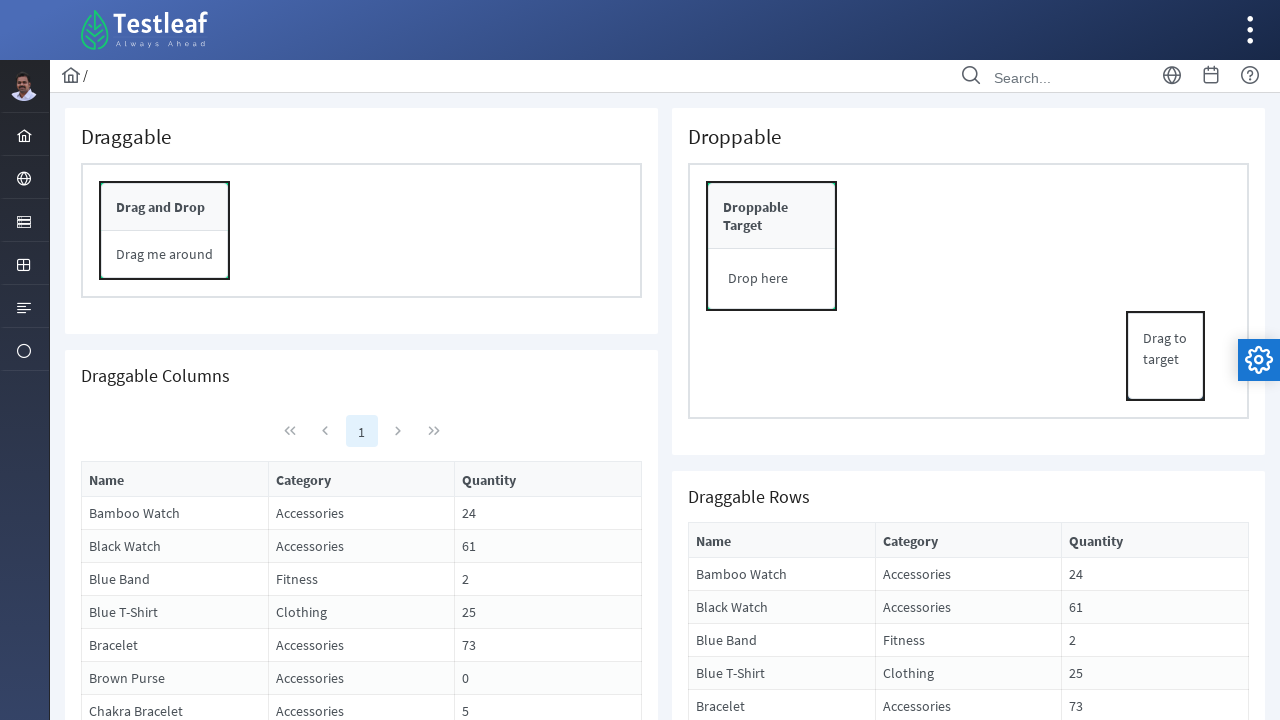

Retrieved bounding box of drag element
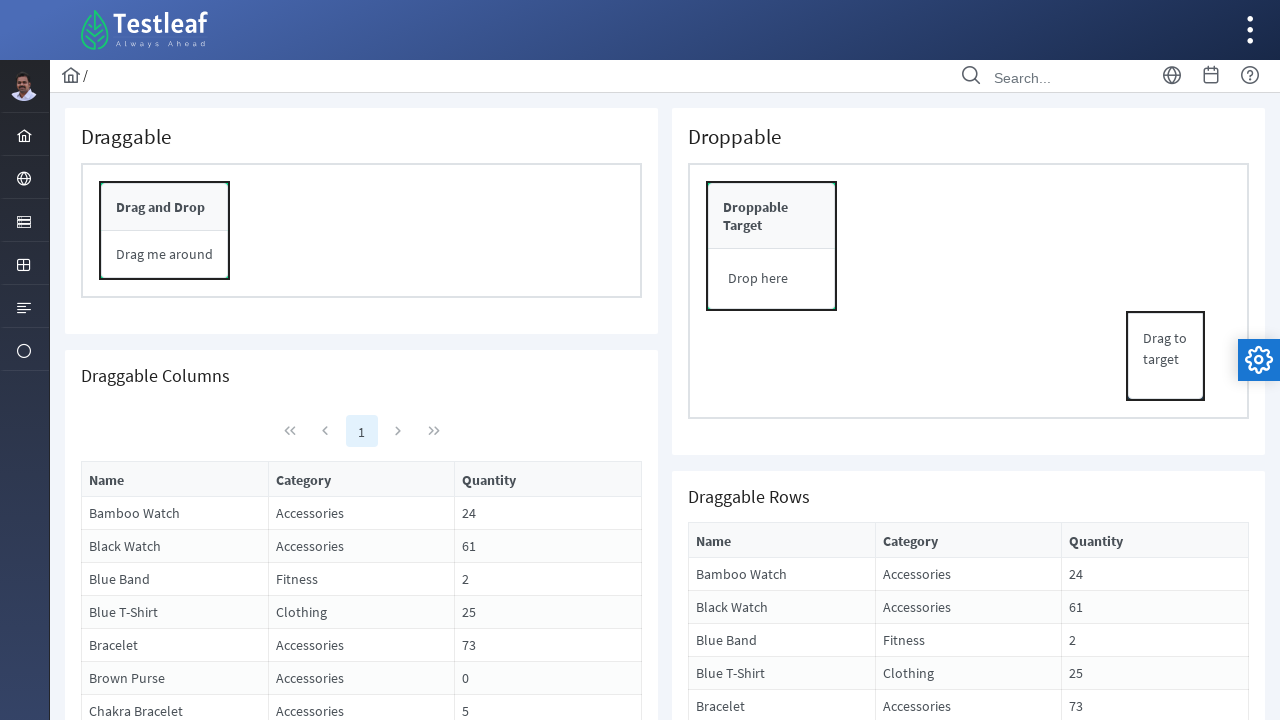

Moved mouse to center of drag element at (160, 207)
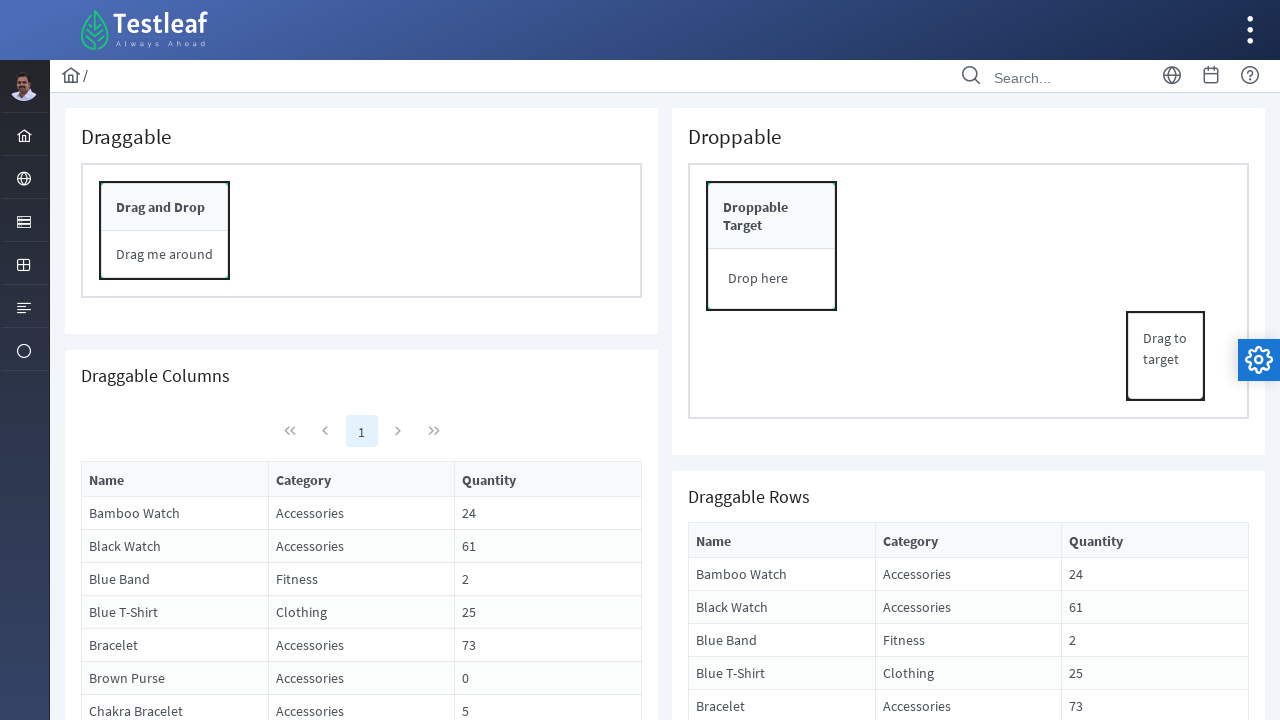

Pressed mouse button down at (160, 207)
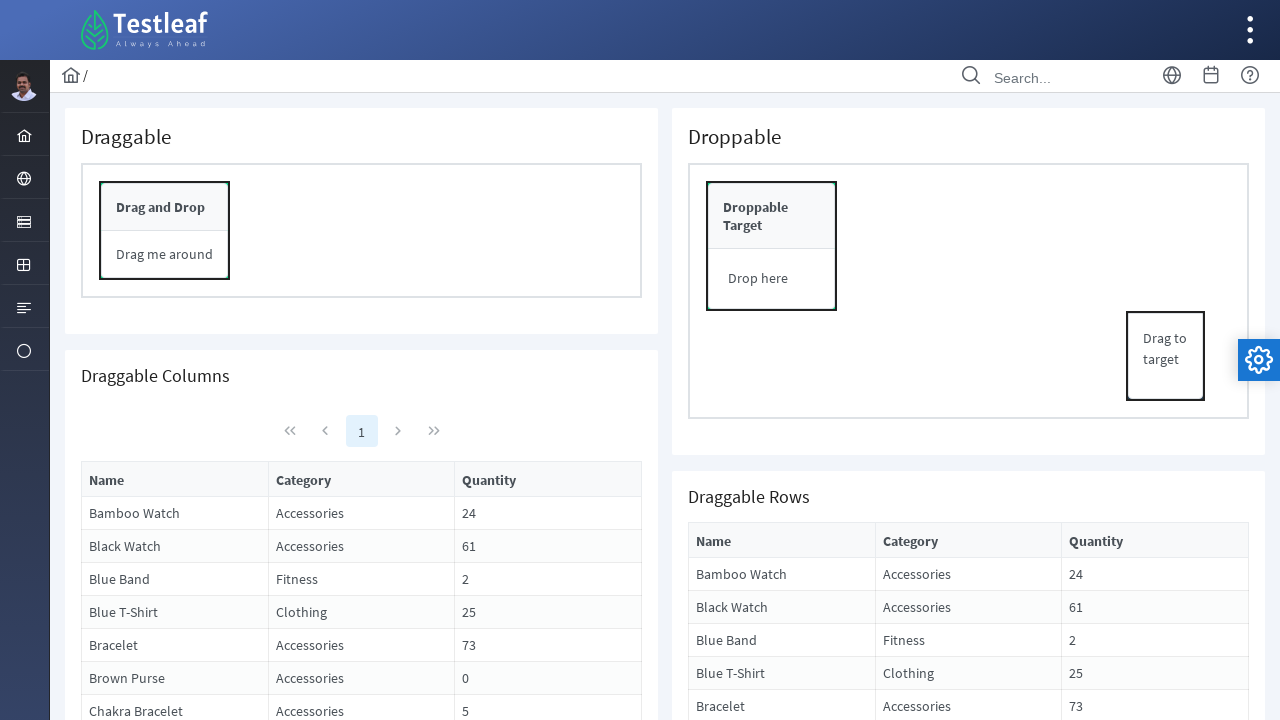

Moved mouse 100 pixels to the right while holding button at (260, 207)
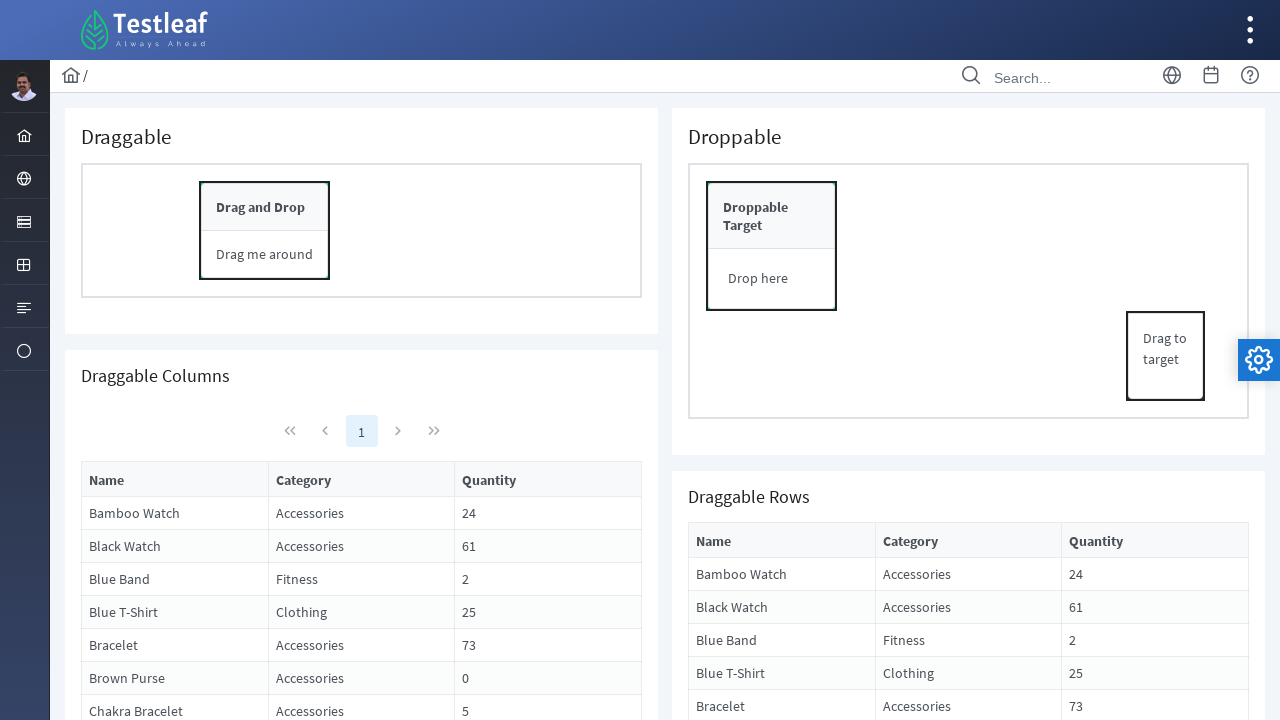

Released mouse button - completed drag and drop by offset at (260, 207)
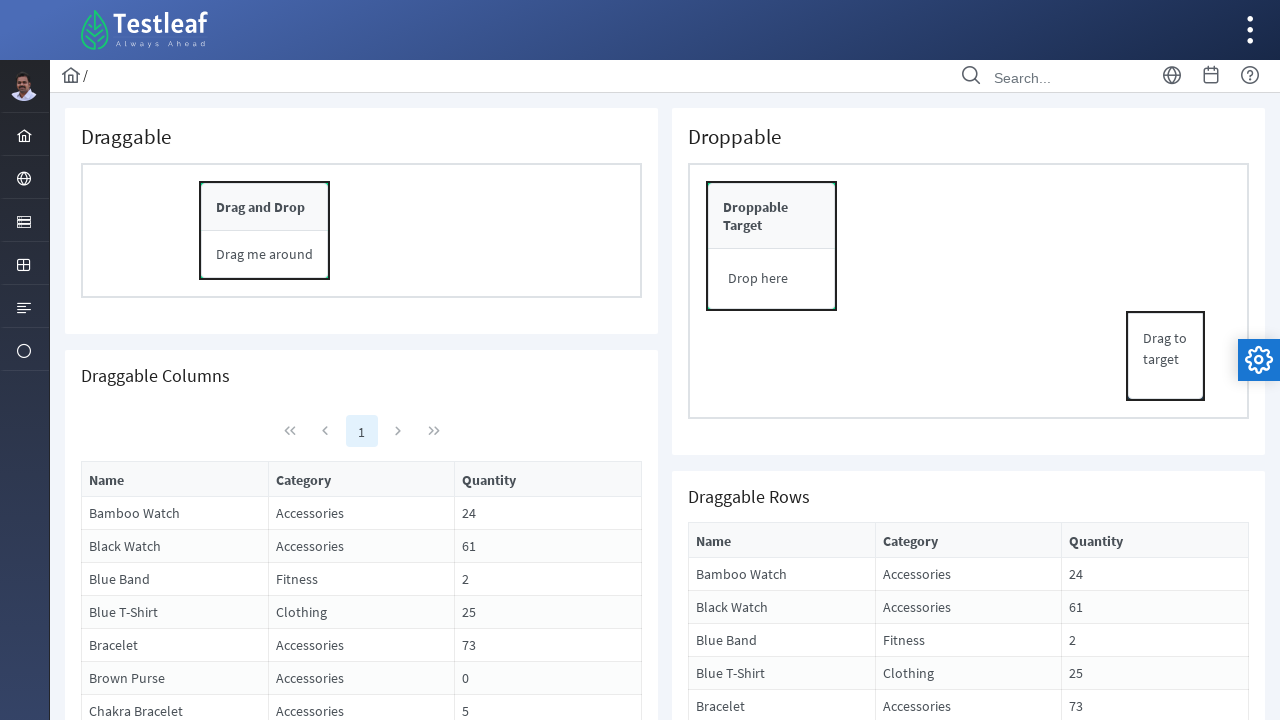

Located source drag element
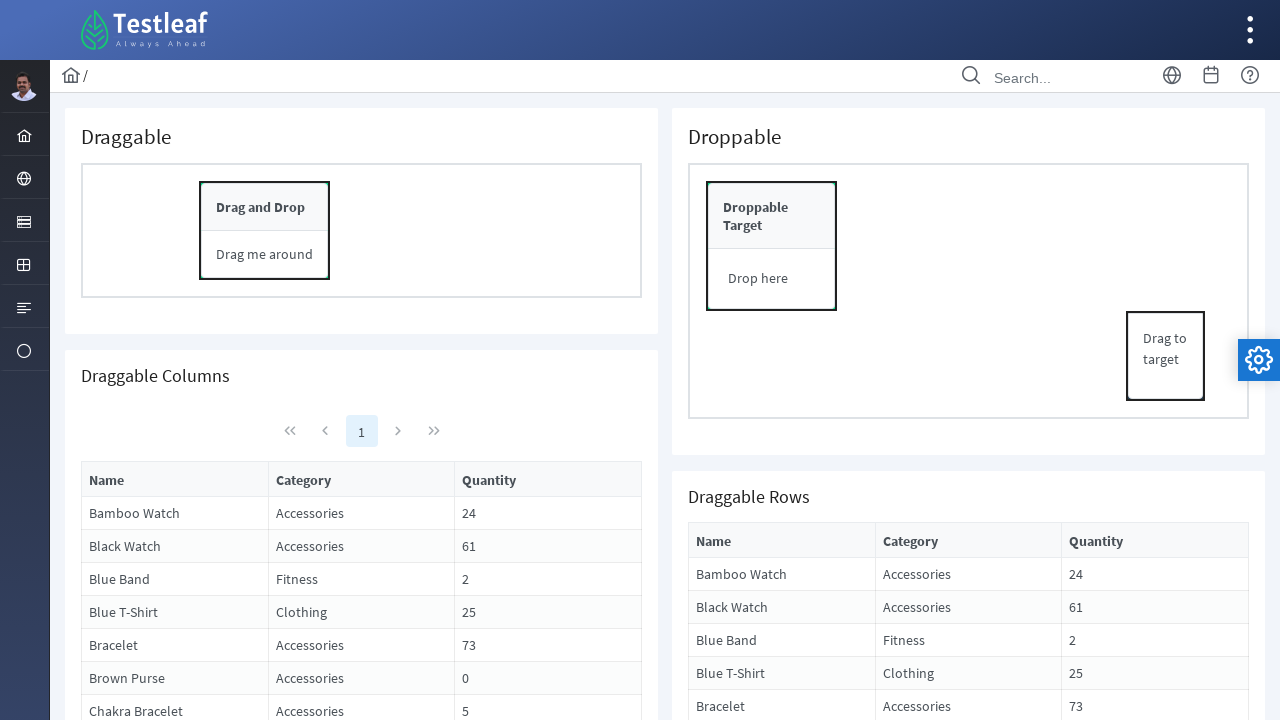

Located destination drop box
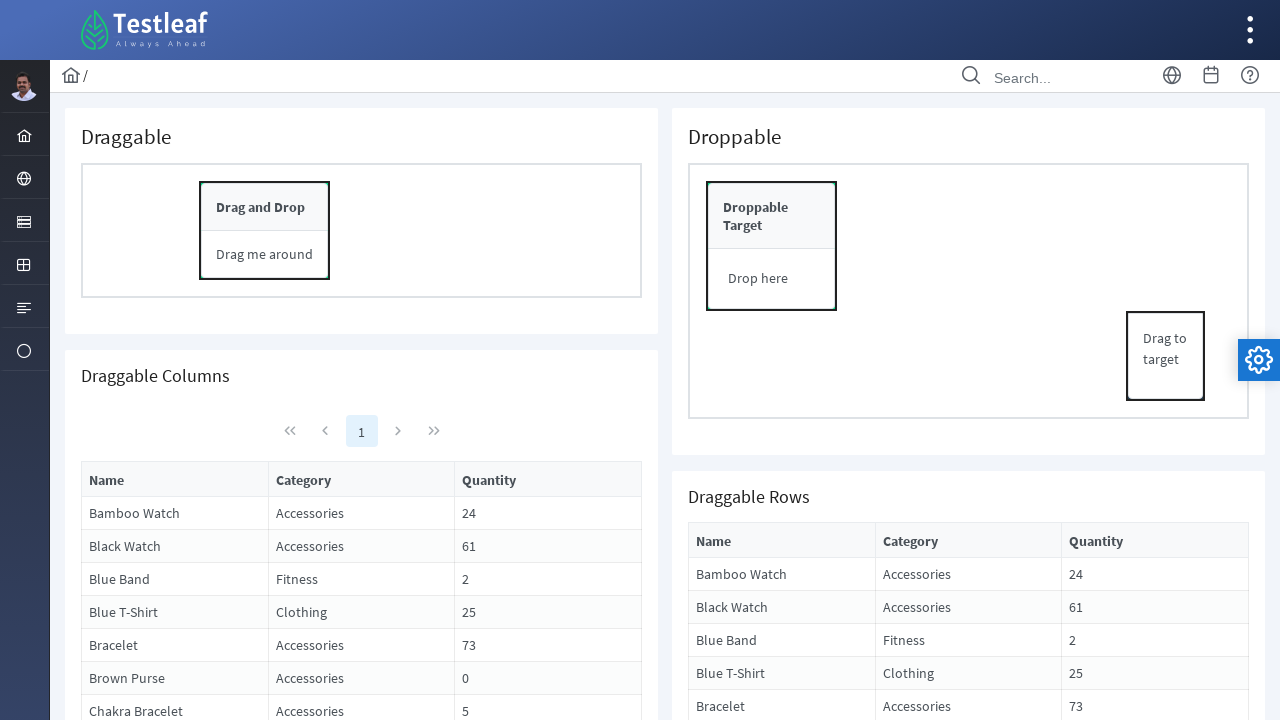

Dragged source element to destination drop box at (772, 279)
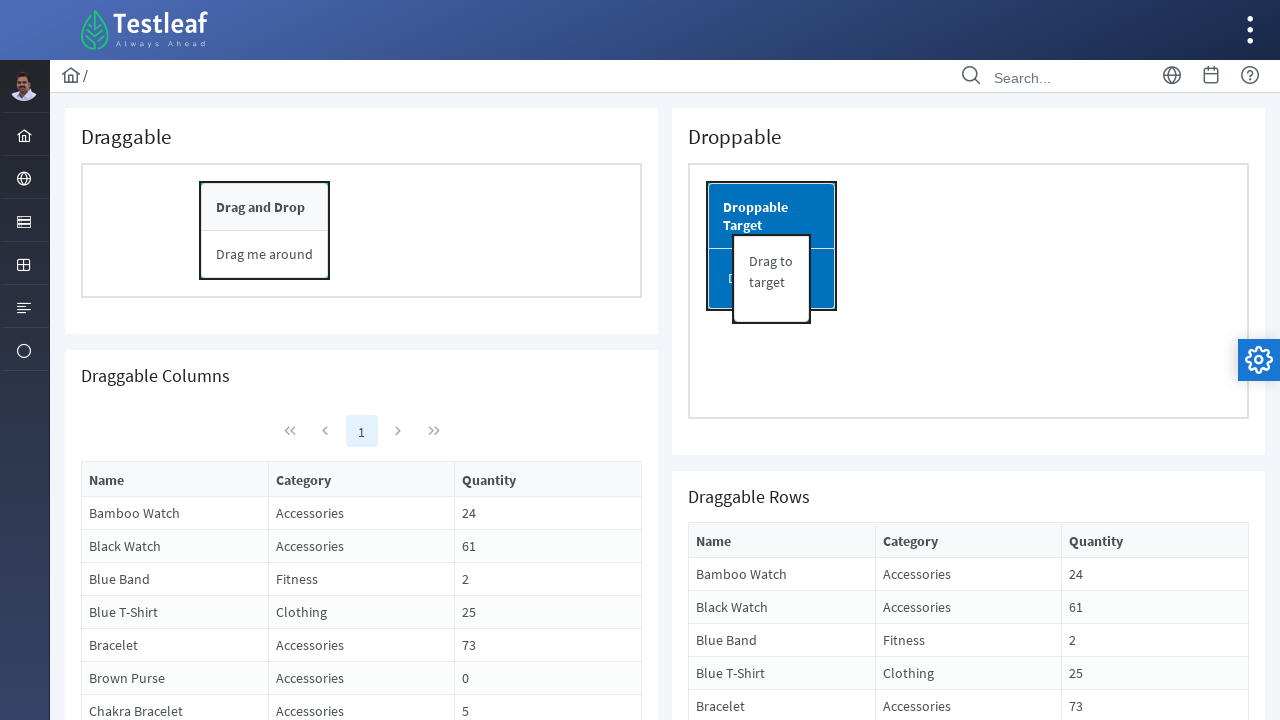

Located 'Category' column header
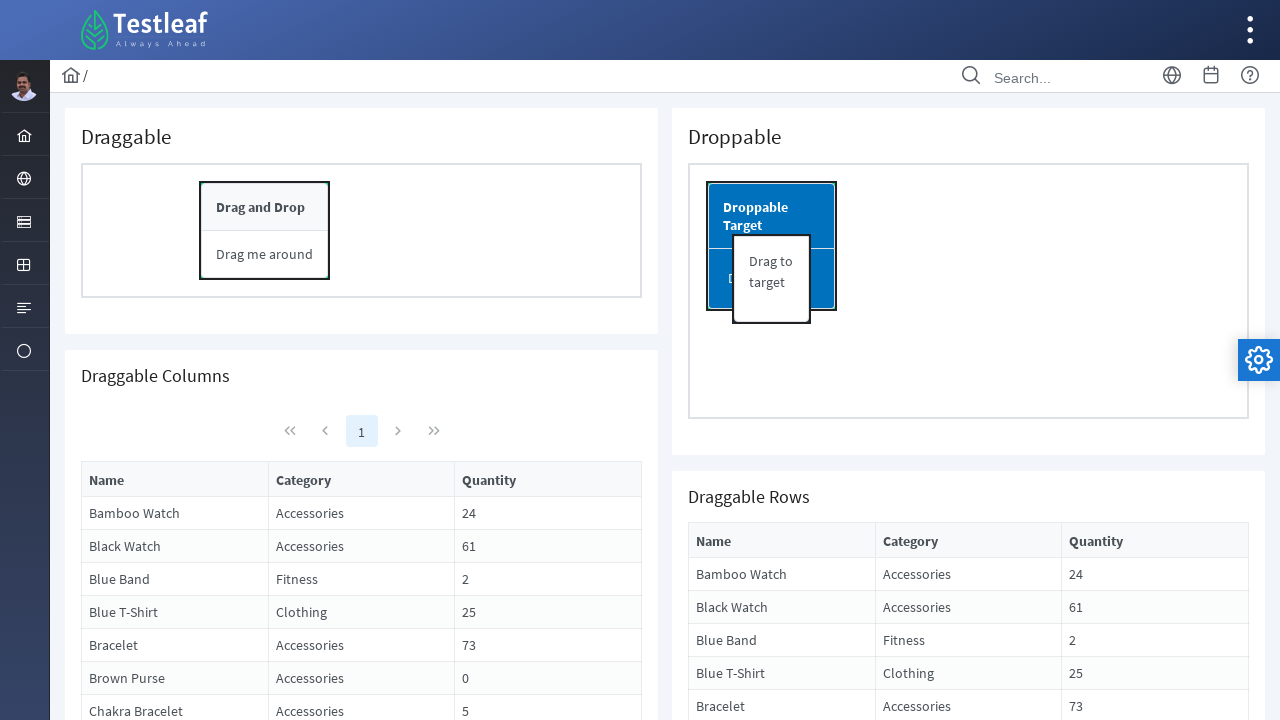

Located 'Name' column header
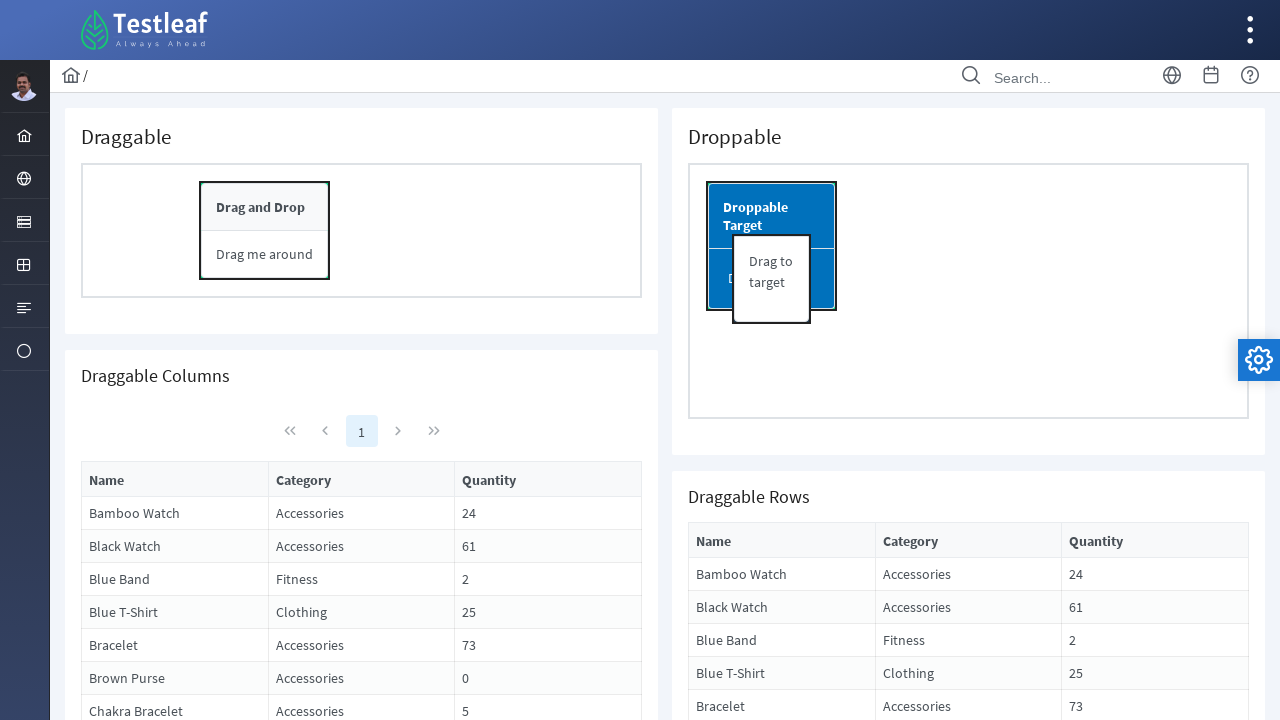

Dragged 'Category' column header to 'Name' position to reorder at (106, 480)
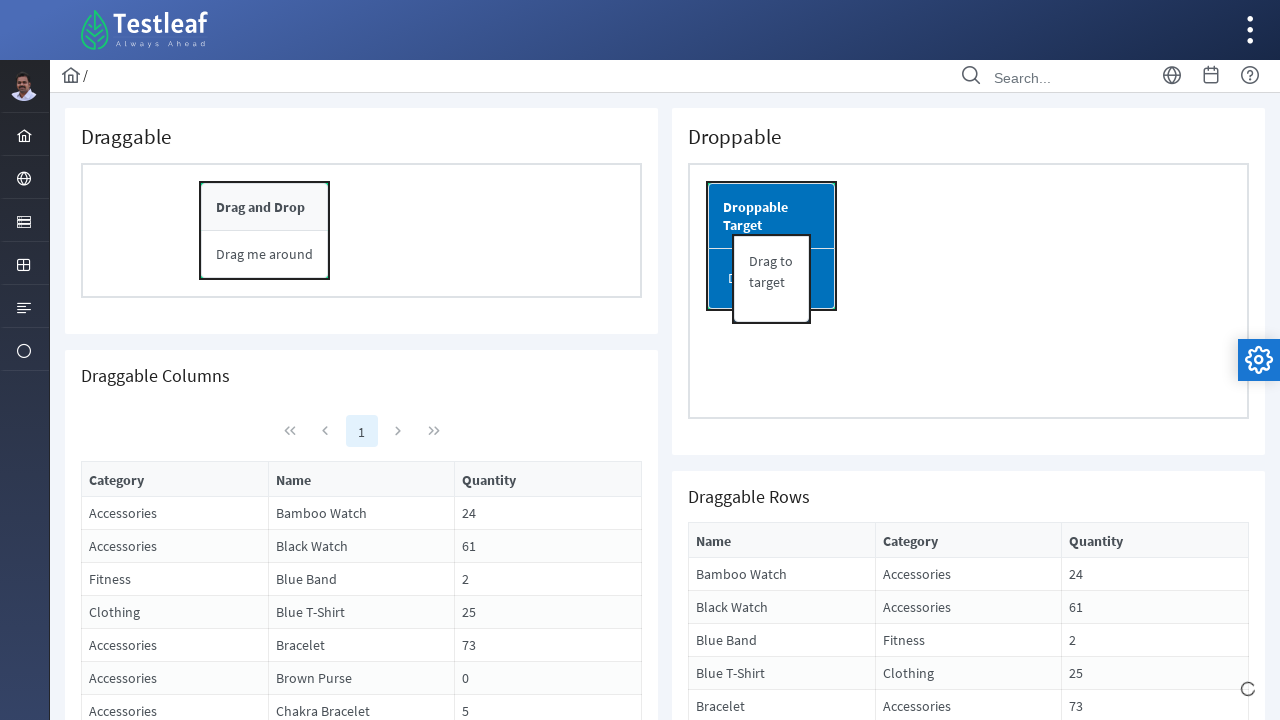

Located source row at index 1
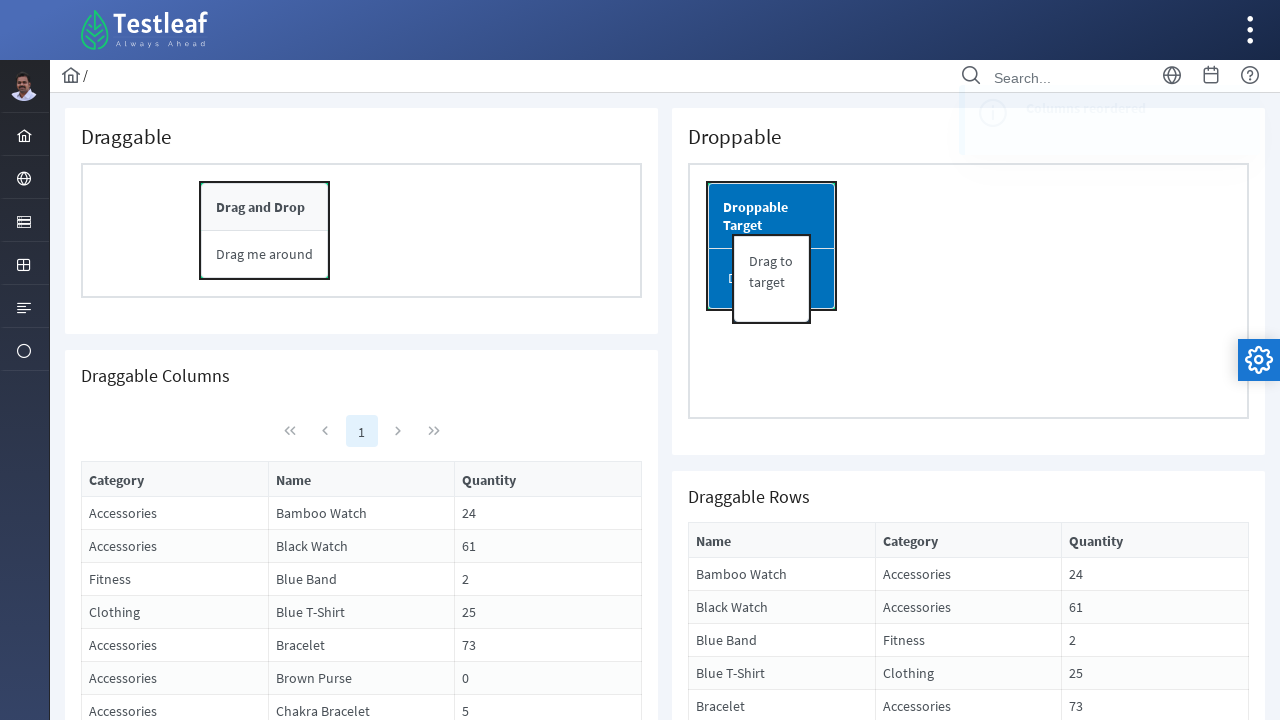

Located destination row at index 2
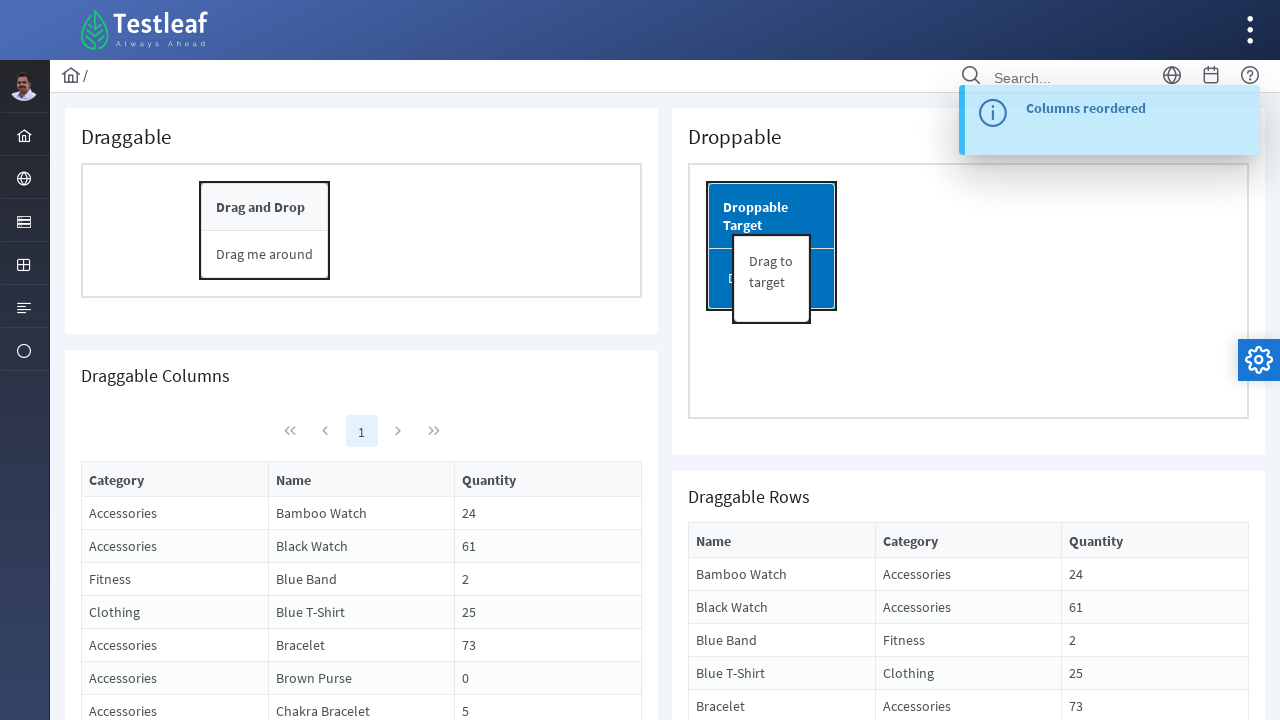

Dragged row 1 to row 2 position to reorder rows at (968, 640)
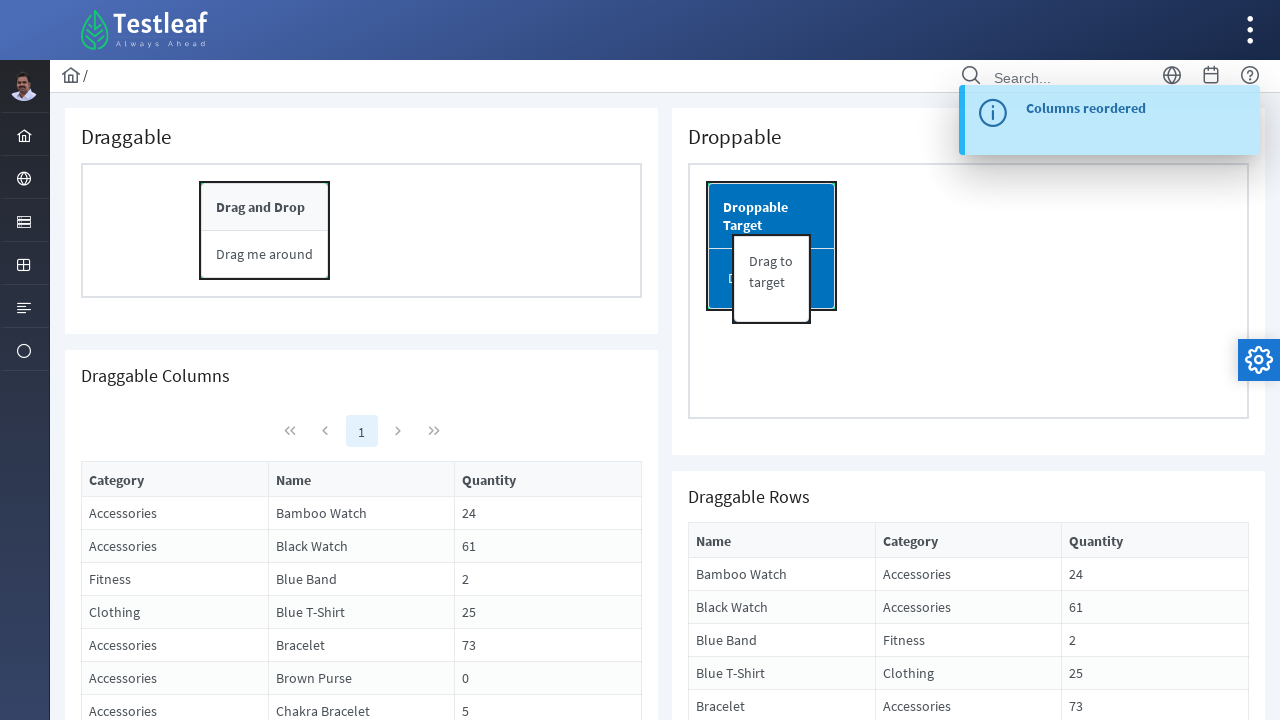

Located resize handle on image
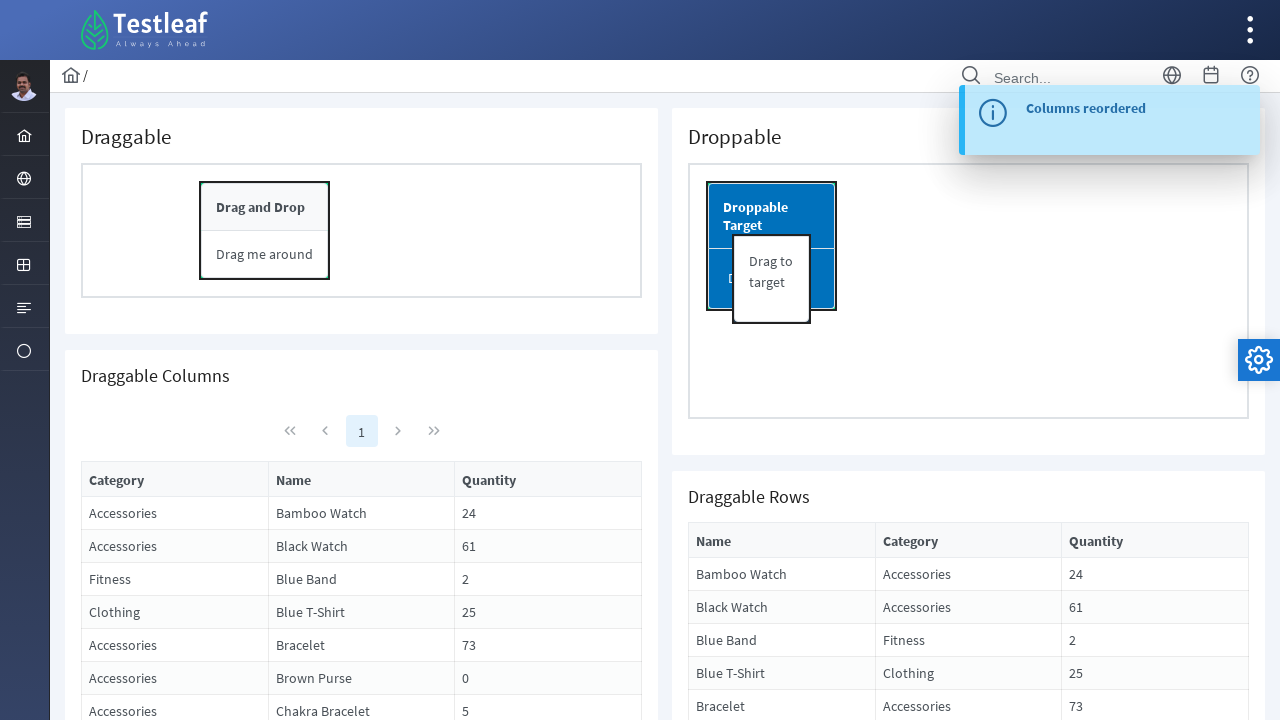

Retrieved bounding box of resize handle
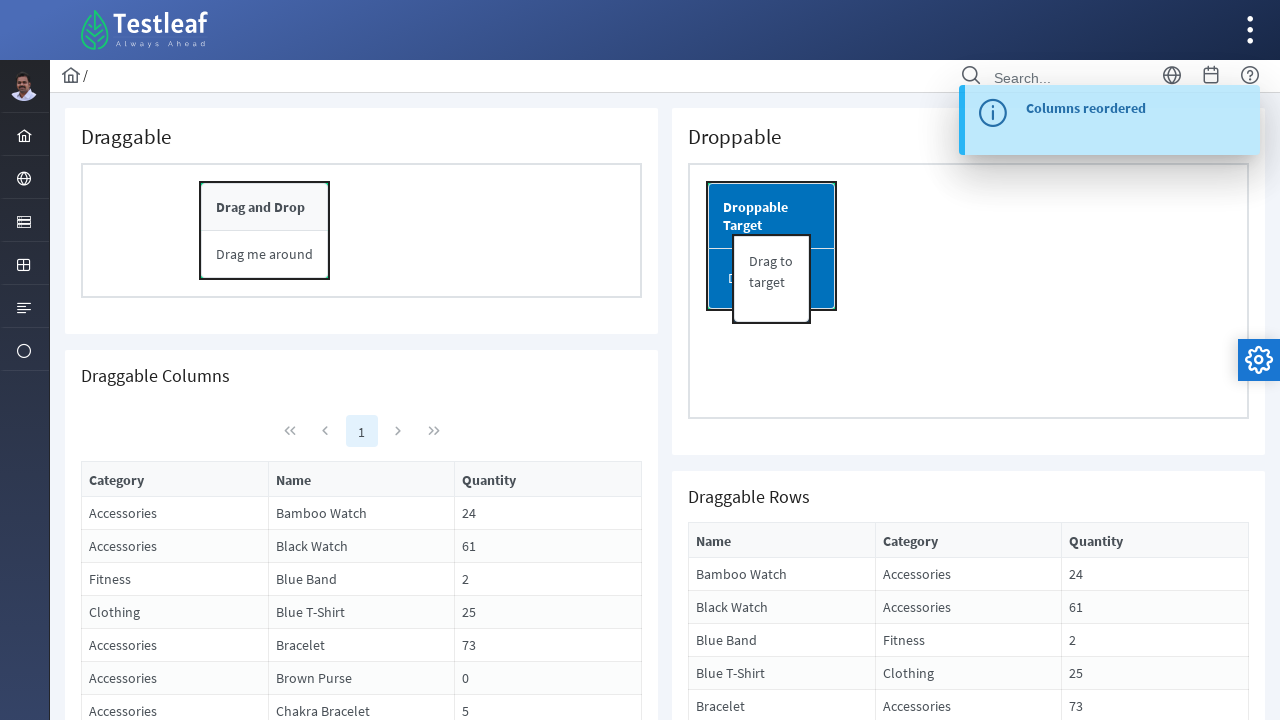

Moved mouse to center of resize handle at (363, 1020)
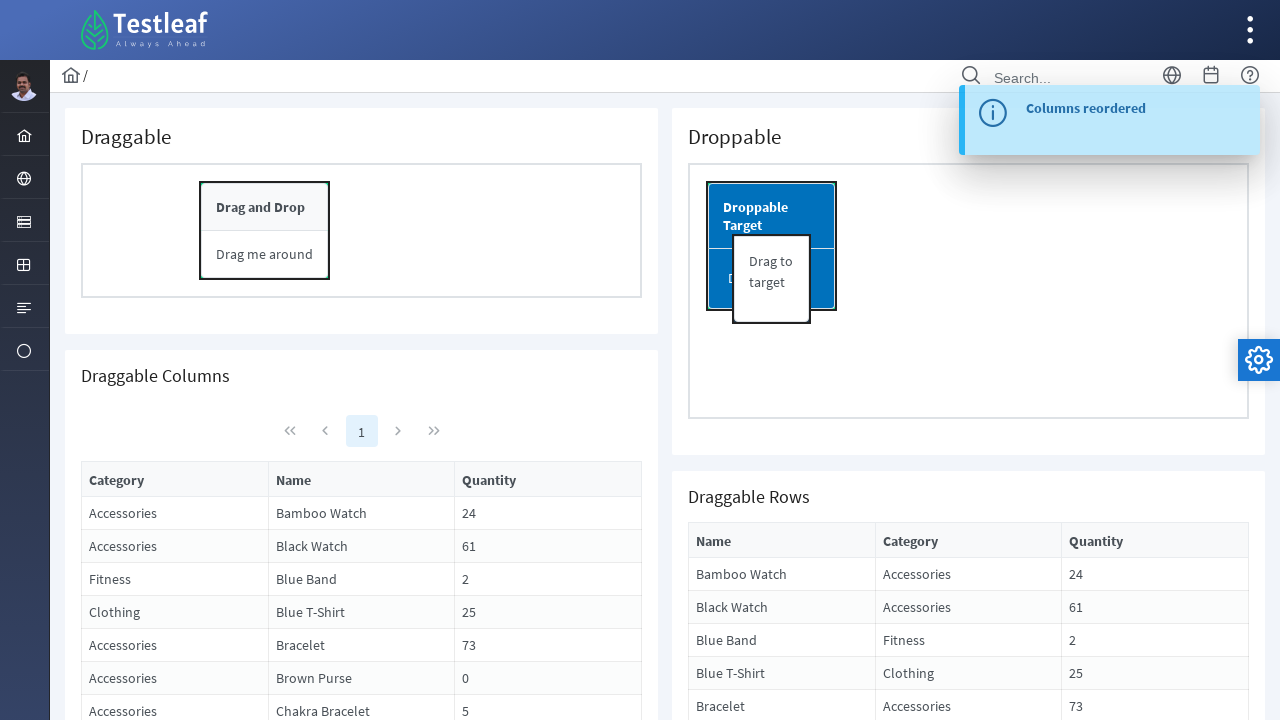

Pressed mouse button down on resize handle at (363, 1020)
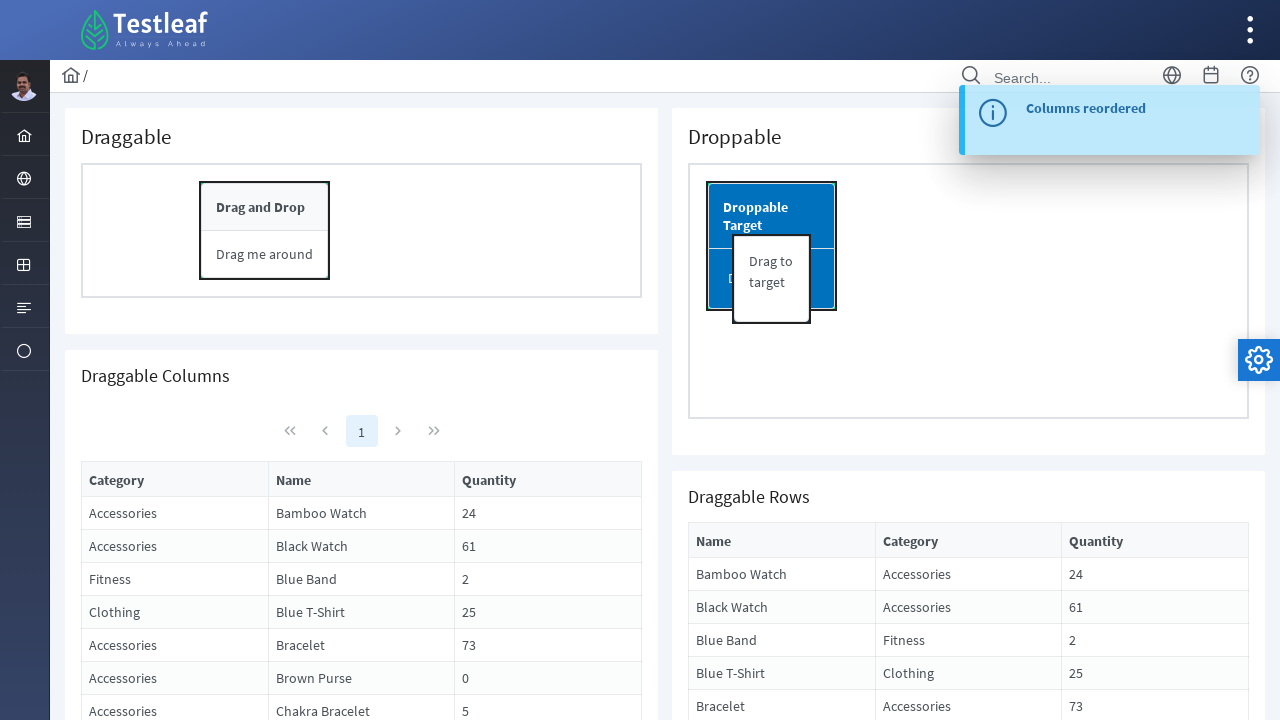

Moved mouse 100 pixels to the right to resize image at (463, 1020)
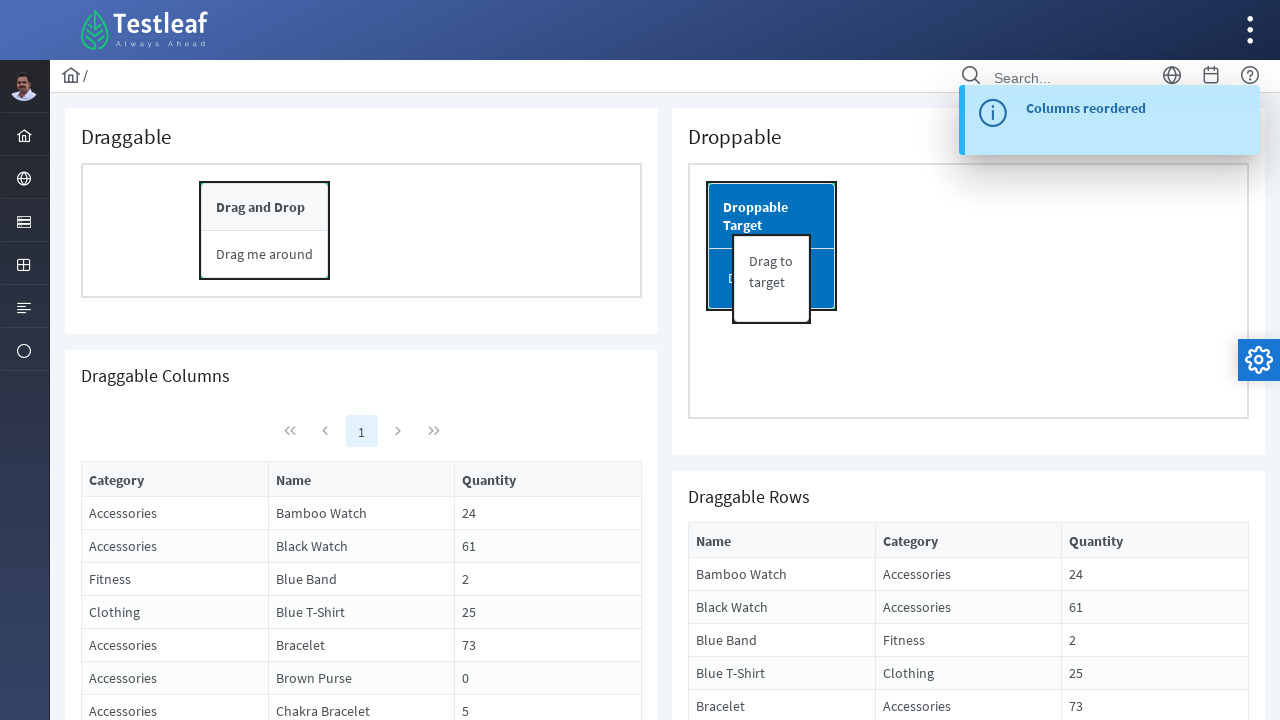

Released mouse button - completed image resize at (463, 1020)
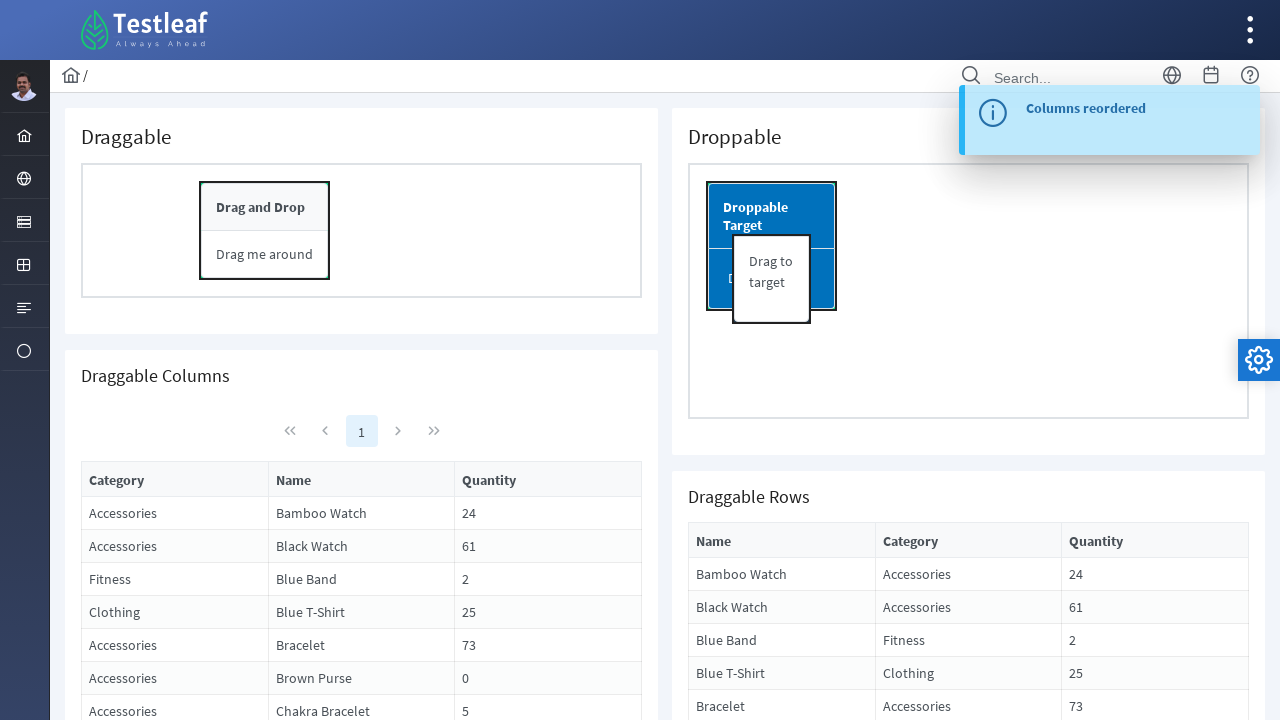

Located range slider handle
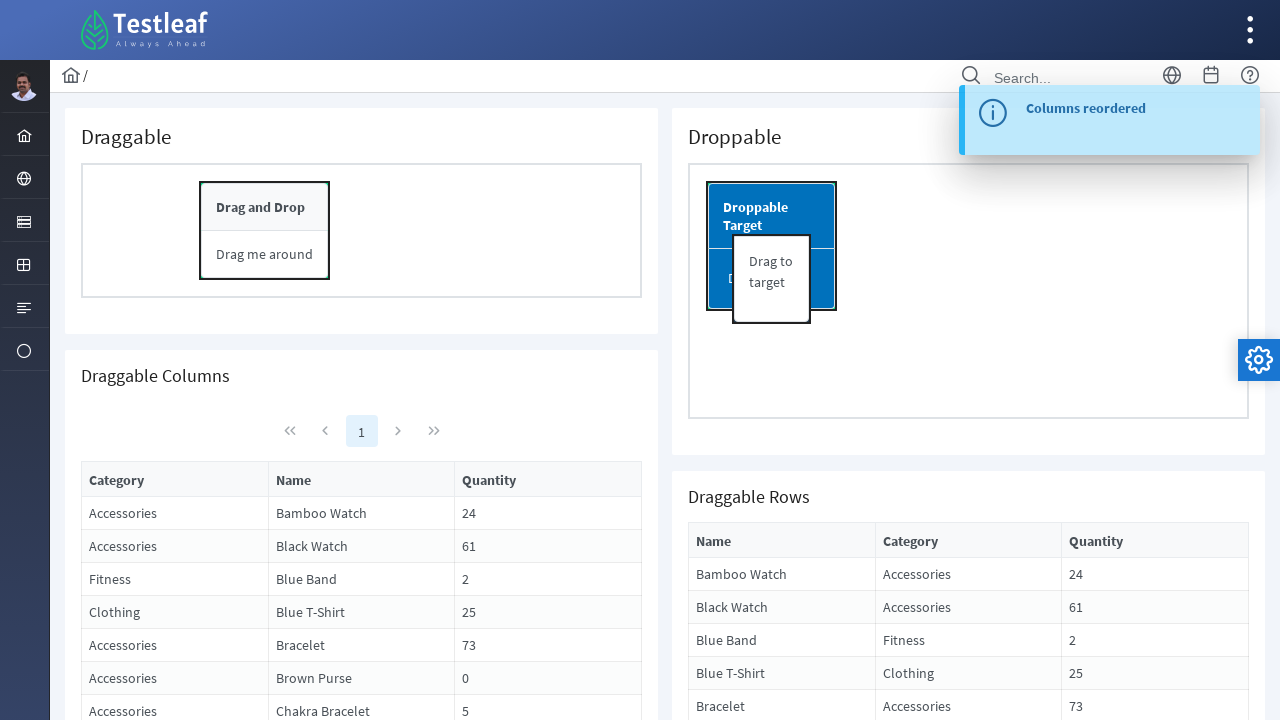

Retrieved bounding box of slider handle
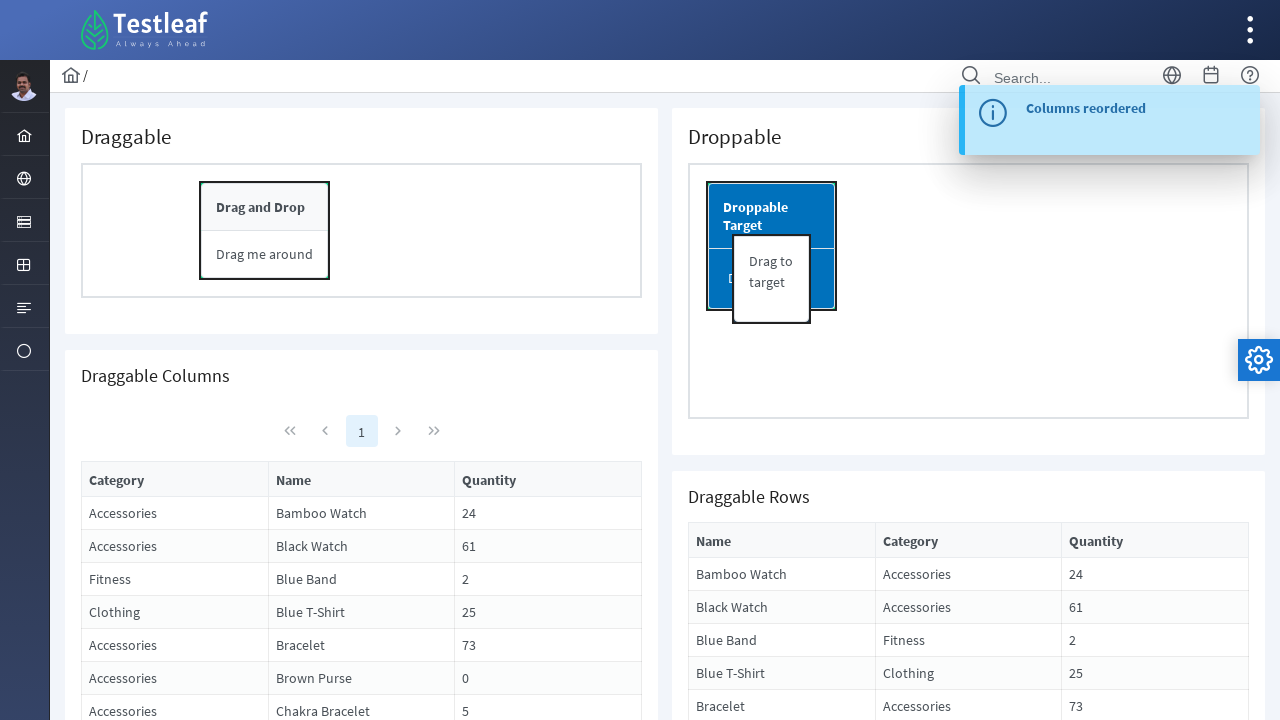

Moved mouse to center of slider handle at (811, 1169)
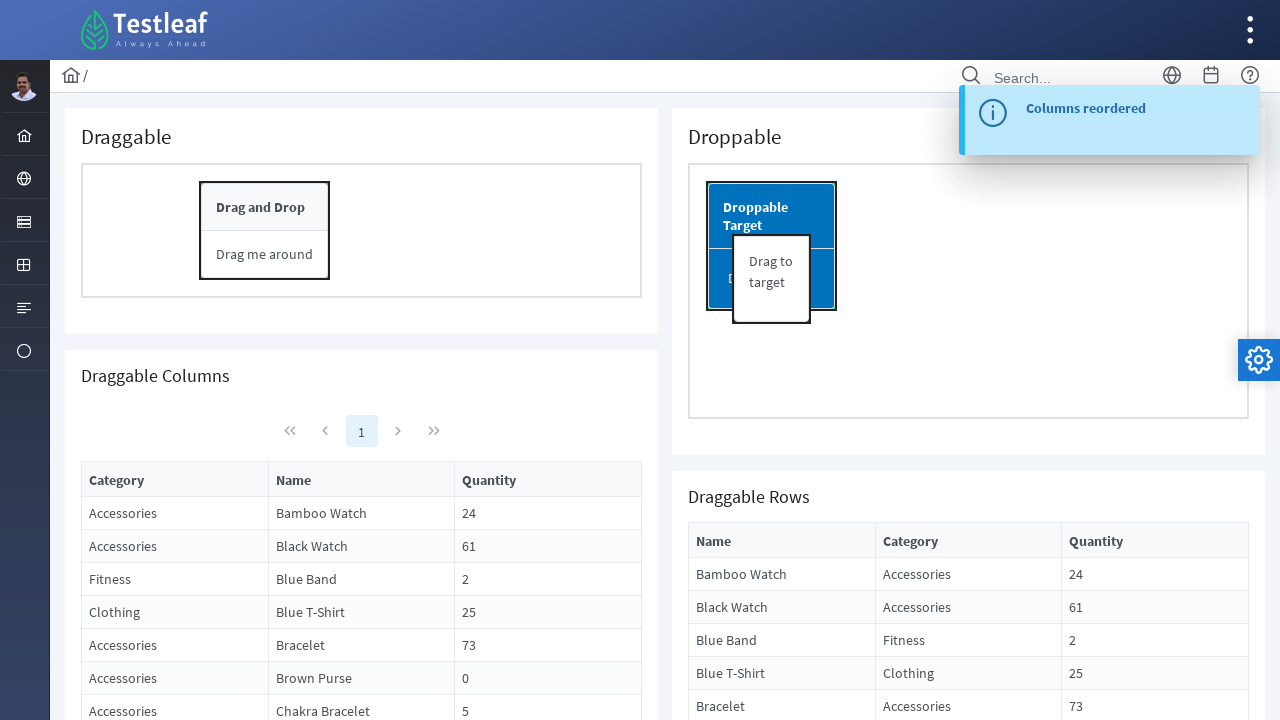

Pressed mouse button down on slider at (811, 1169)
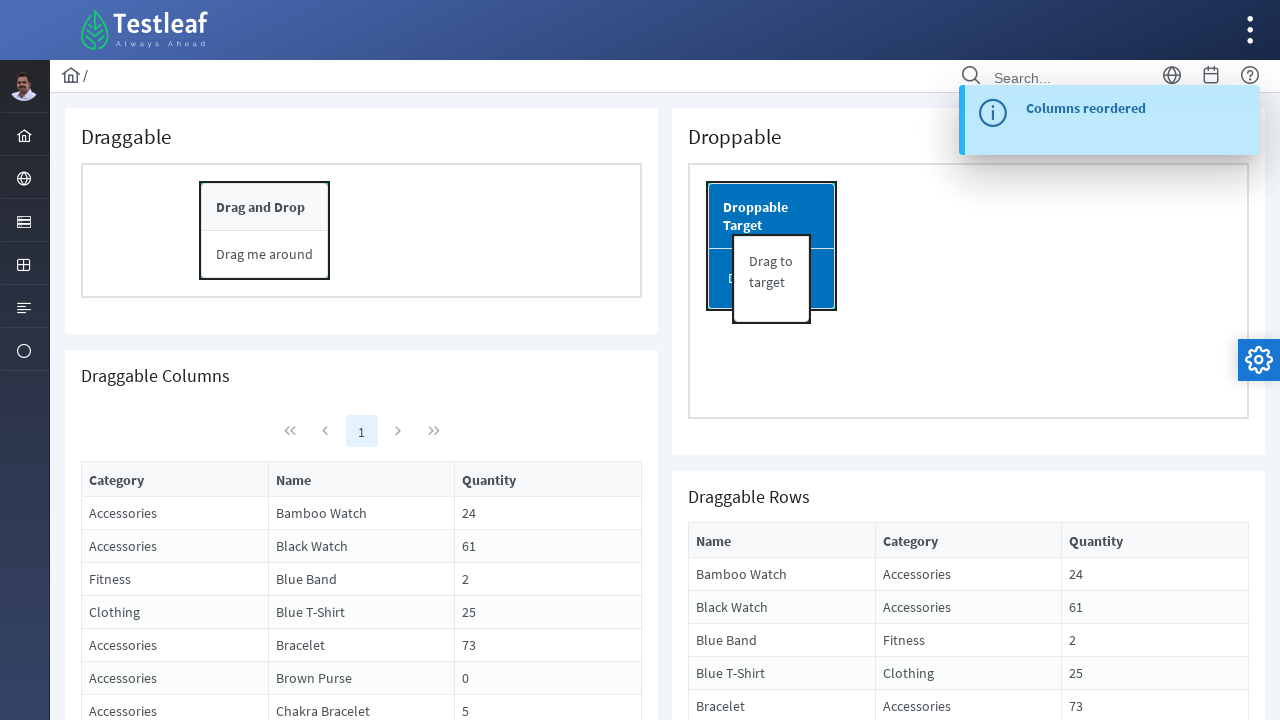

Moved mouse 40 pixels to the right to adjust slider at (851, 1169)
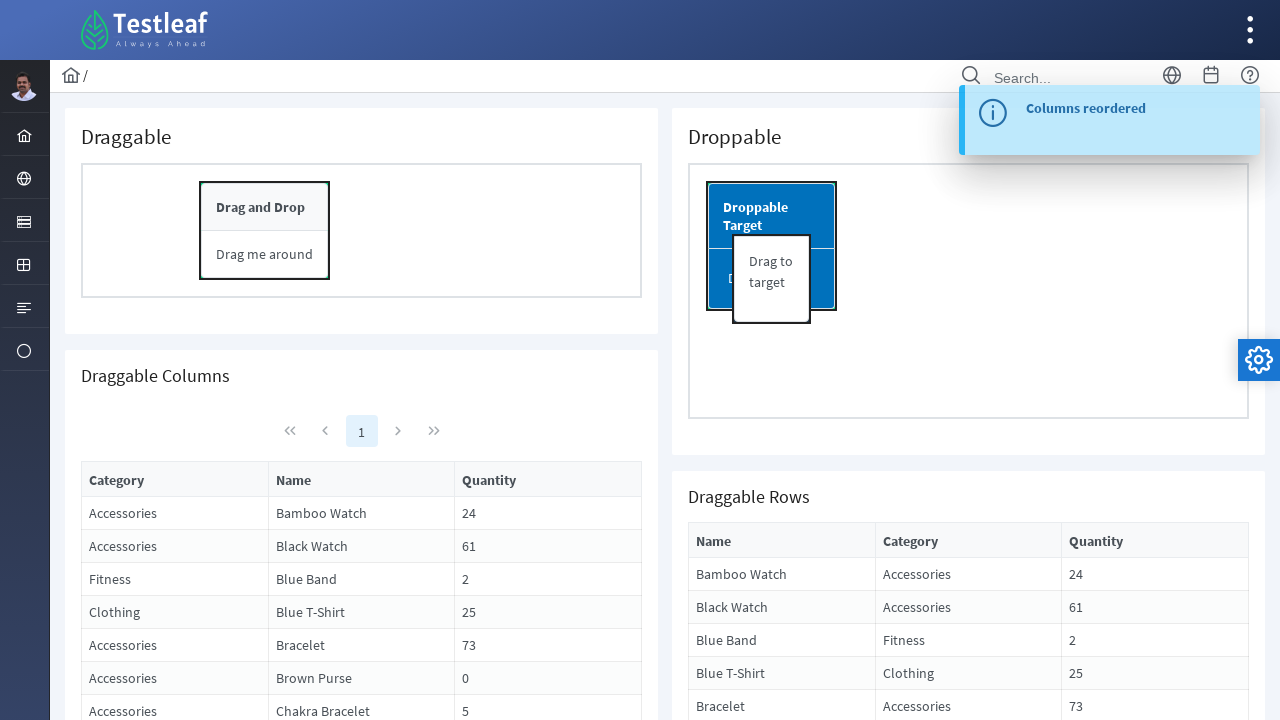

Released mouse button - completed slider adjustment at (851, 1169)
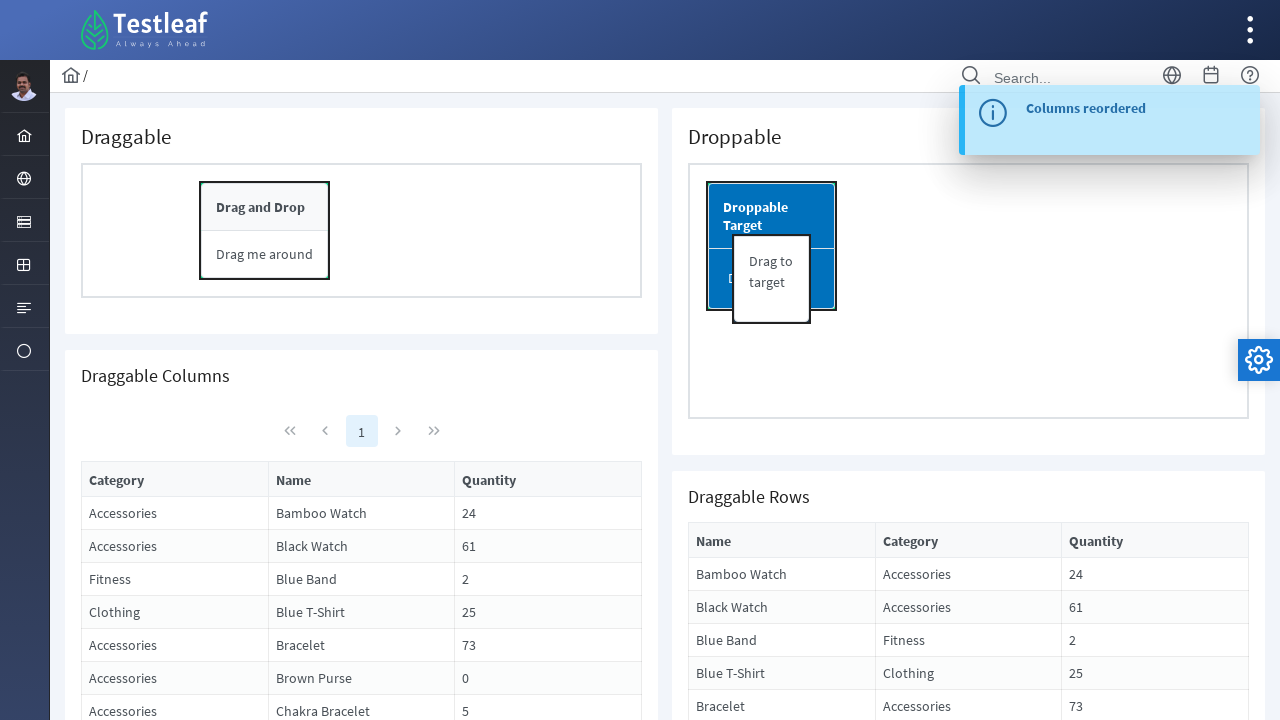

Clicked 'Start' button to begin progress at (730, 452) on xpath=//span[text()='Start']
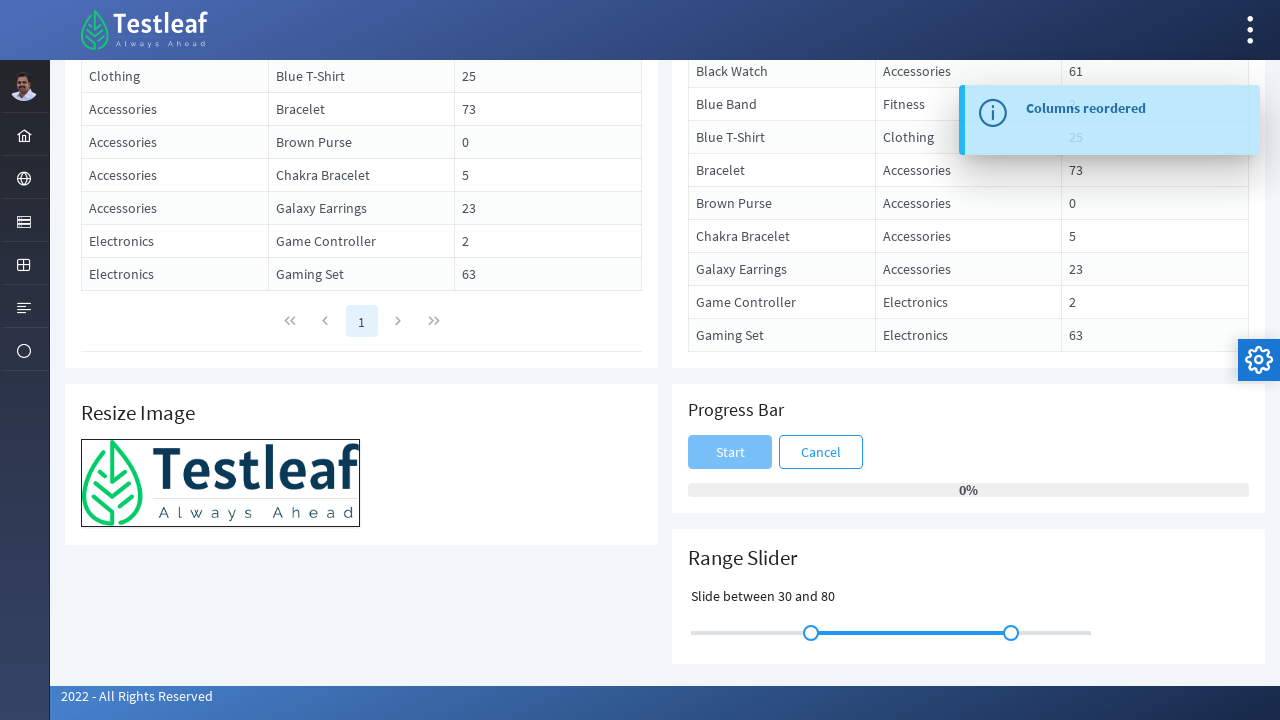

Located progress bar label
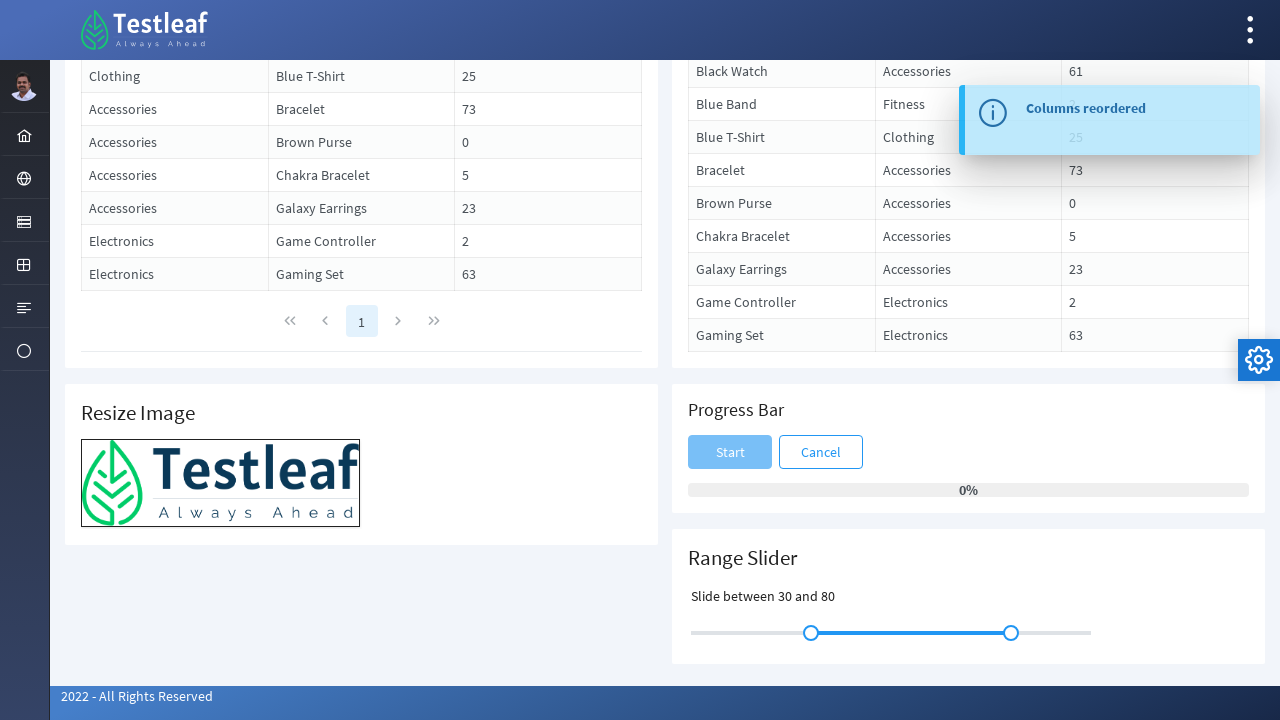

Waited for progress bar to reach 100% completion
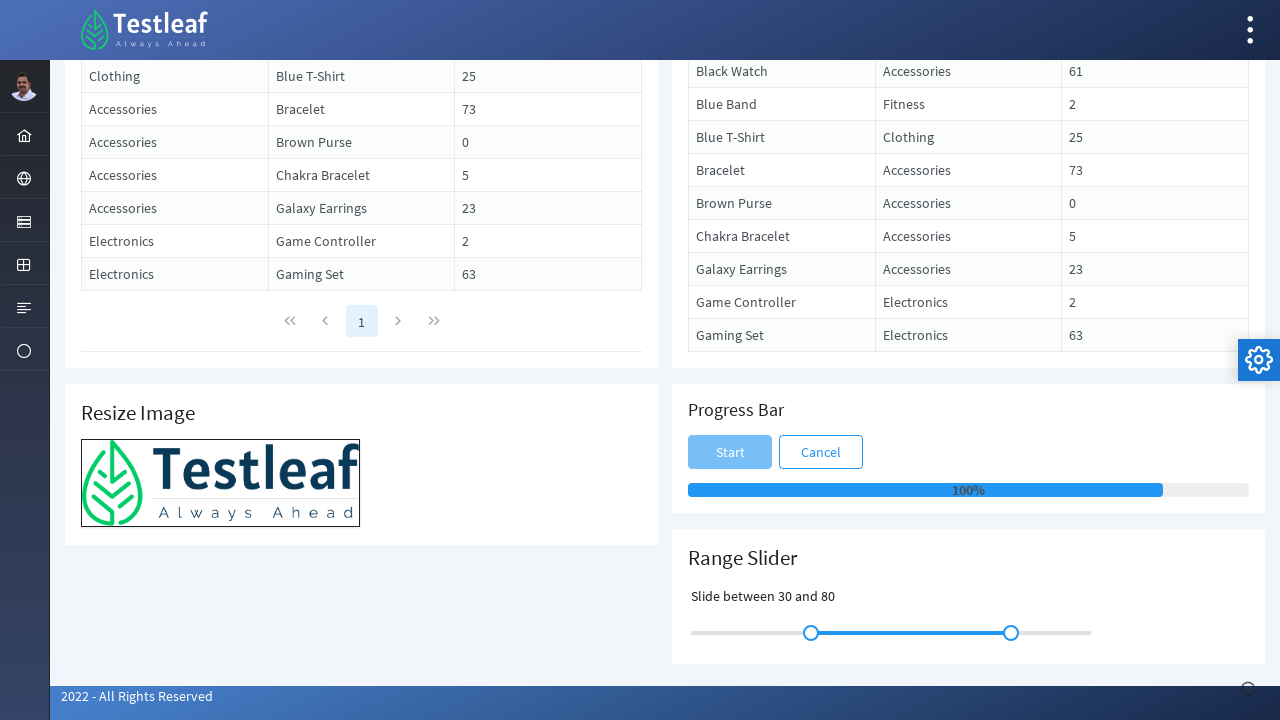

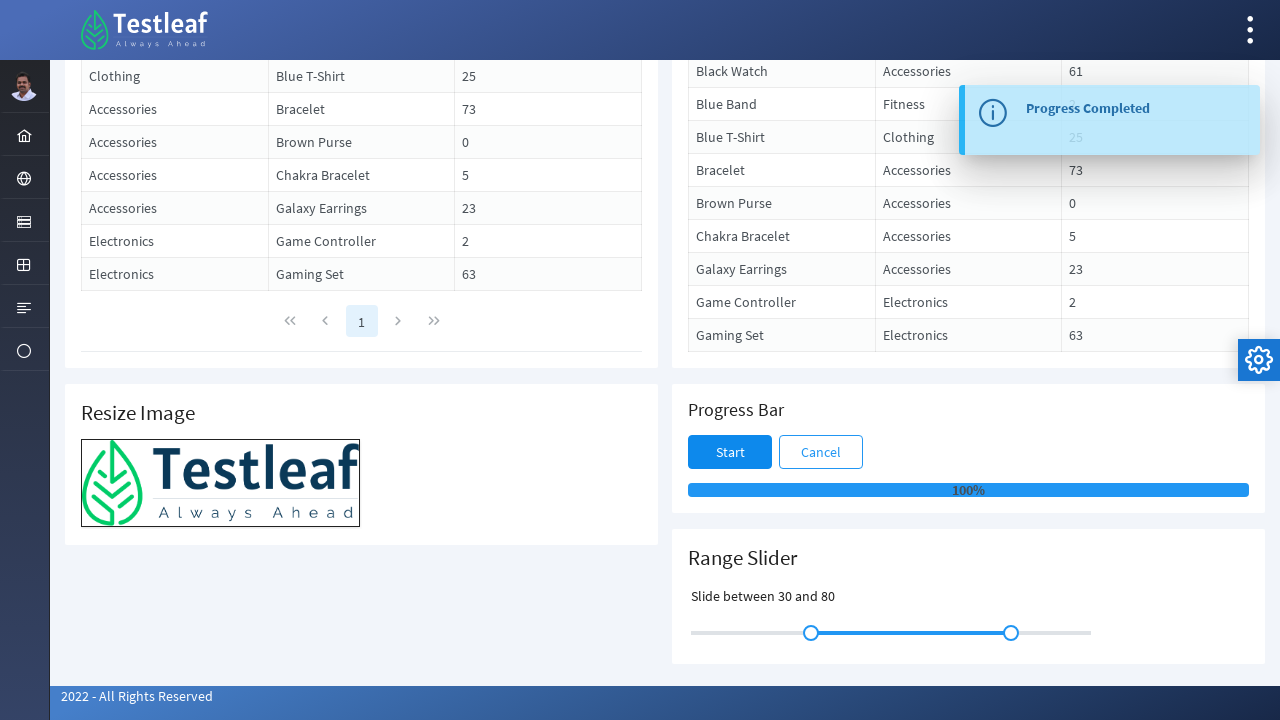